Tests loading indicators on PayTR website by checking for spinner, progress bar, and loading text elements in the page source.

Starting URL: https://www.paytr.com

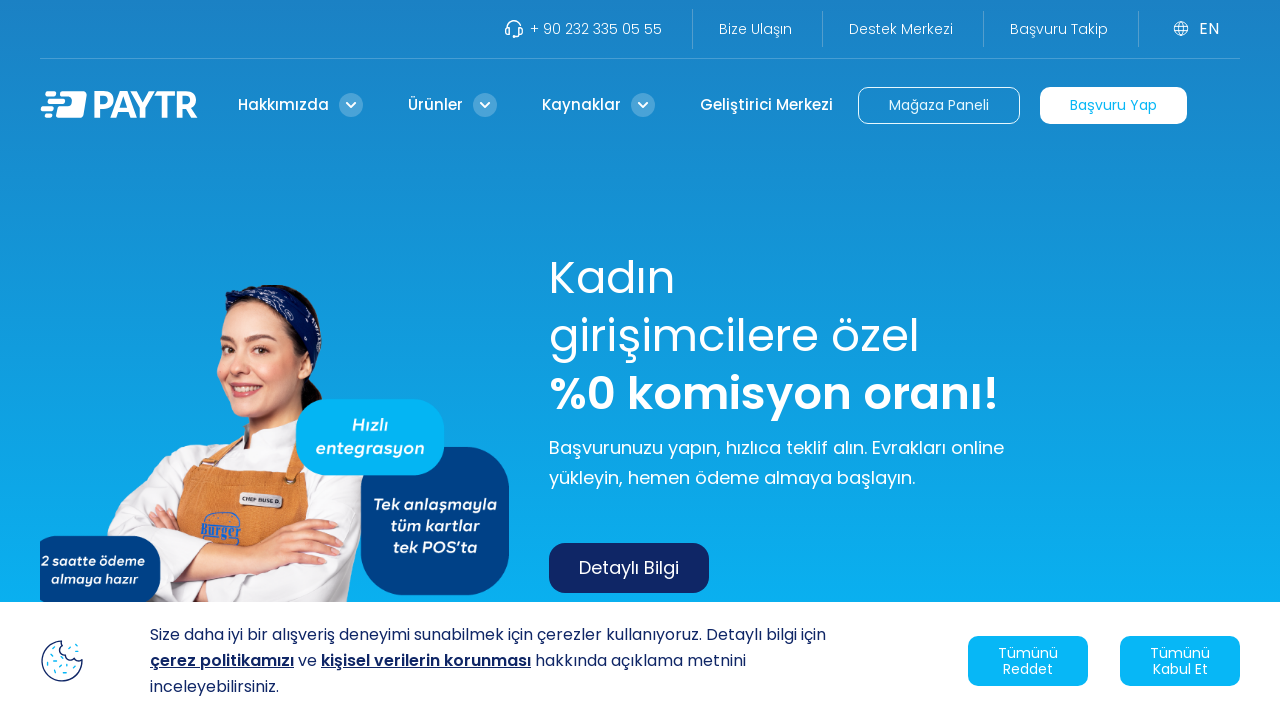

Waited for page to reach network idle state
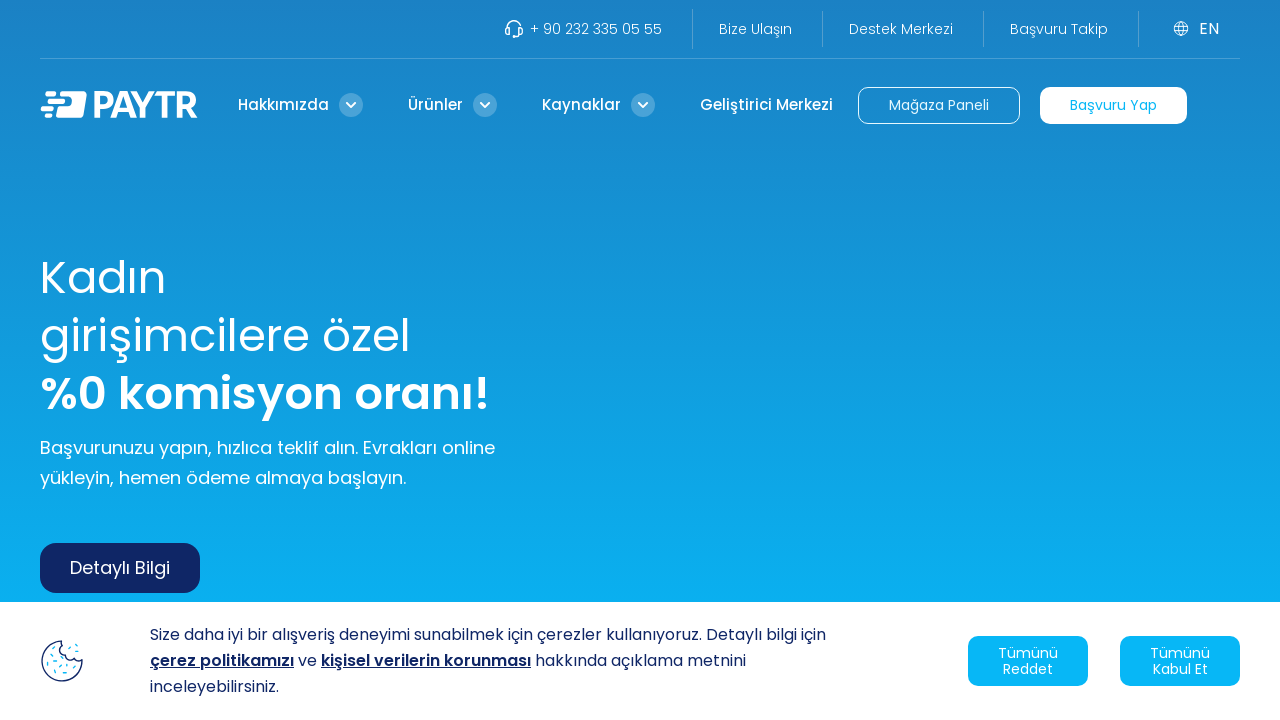

Retrieved page content to check for loading indicators
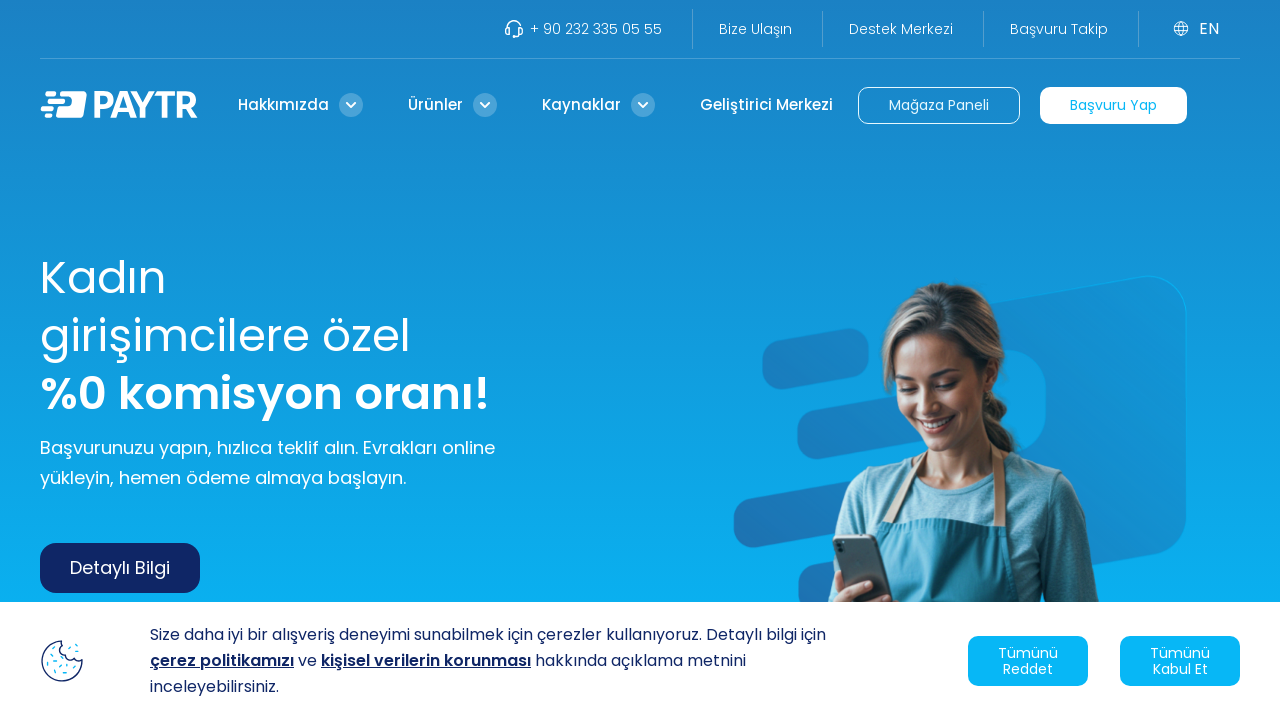

Checked for spinner/loader elements in page source
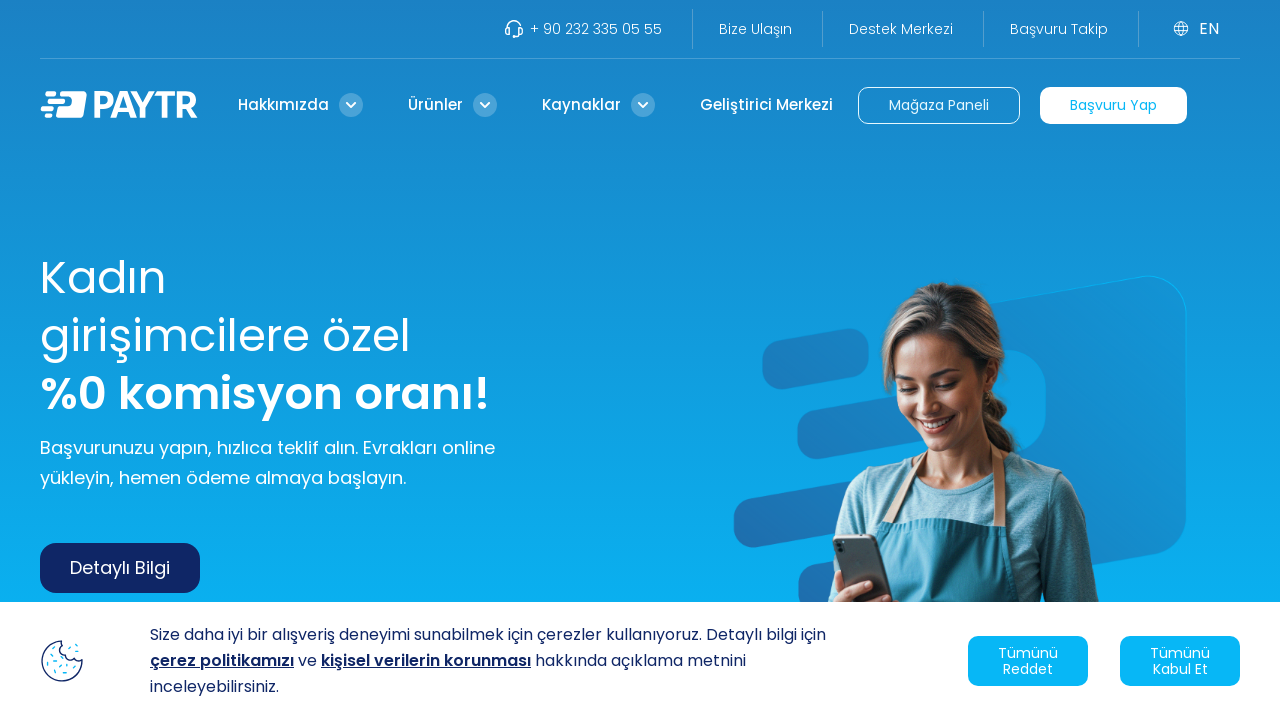

Checked for progress bar elements in page source
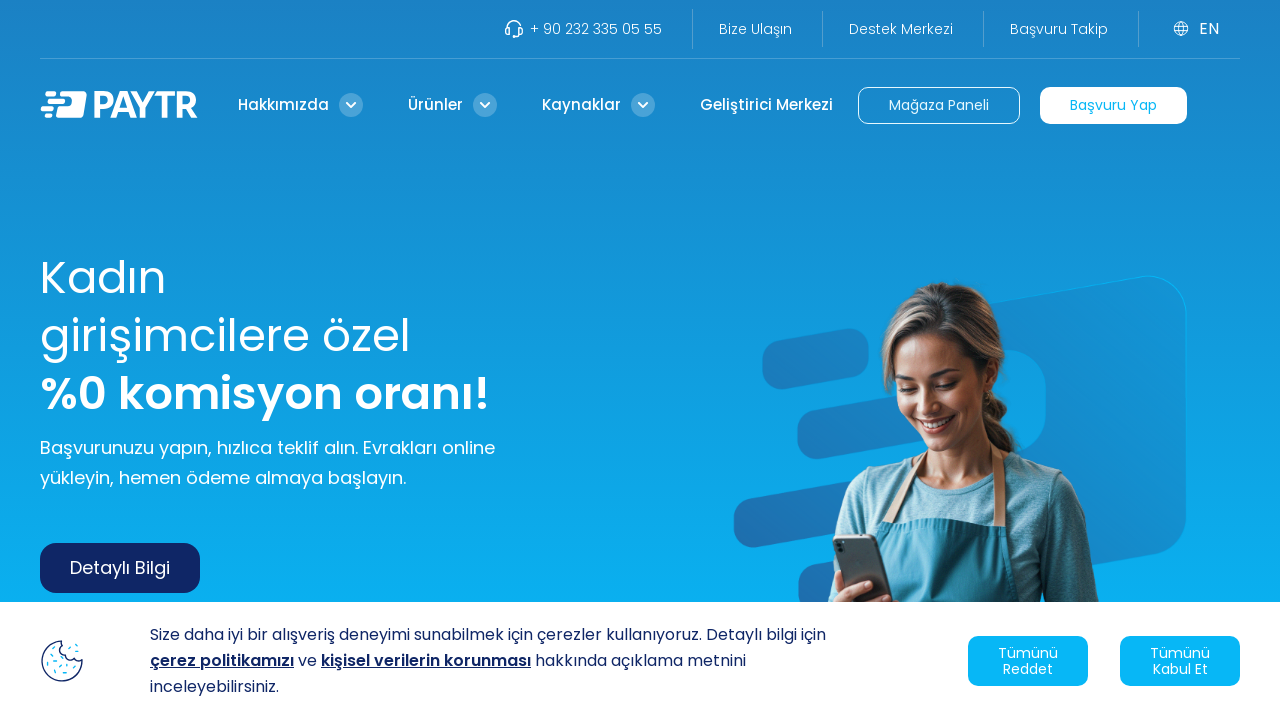

Checked for loading text in Turkish or English
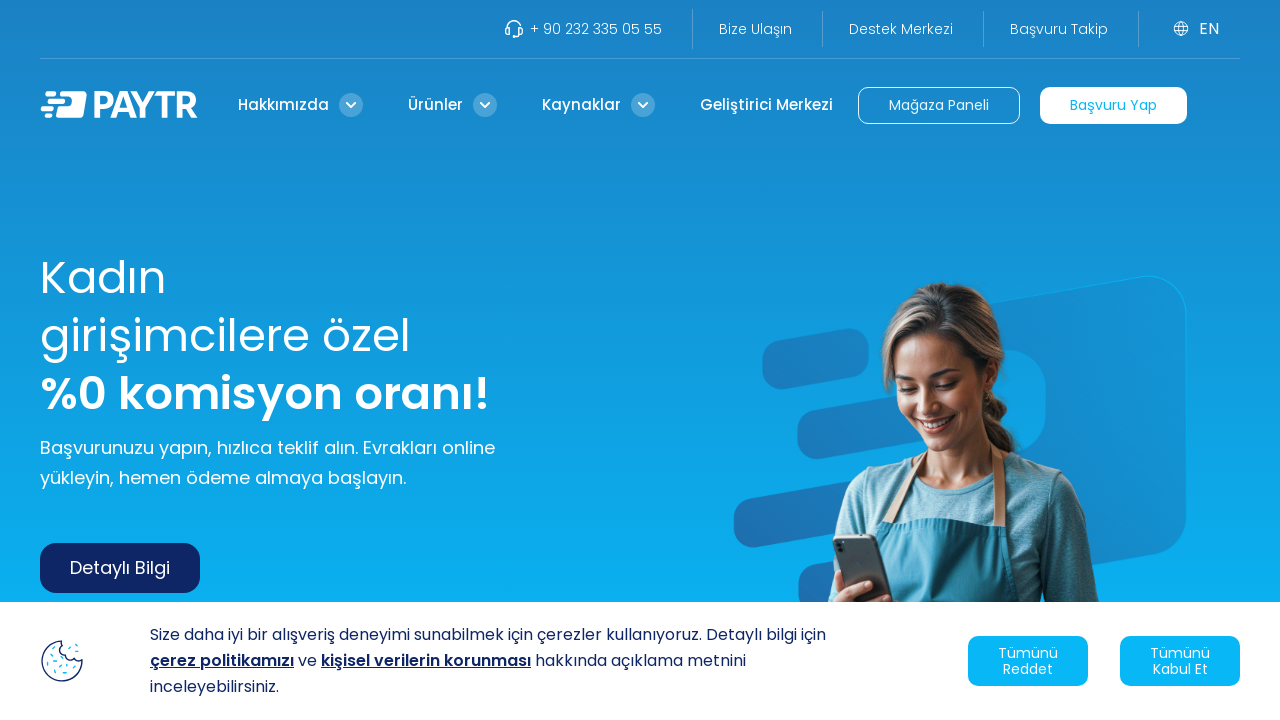

Logged loading indicators results - Spinner: True, Progress bar: True, Loading text: False
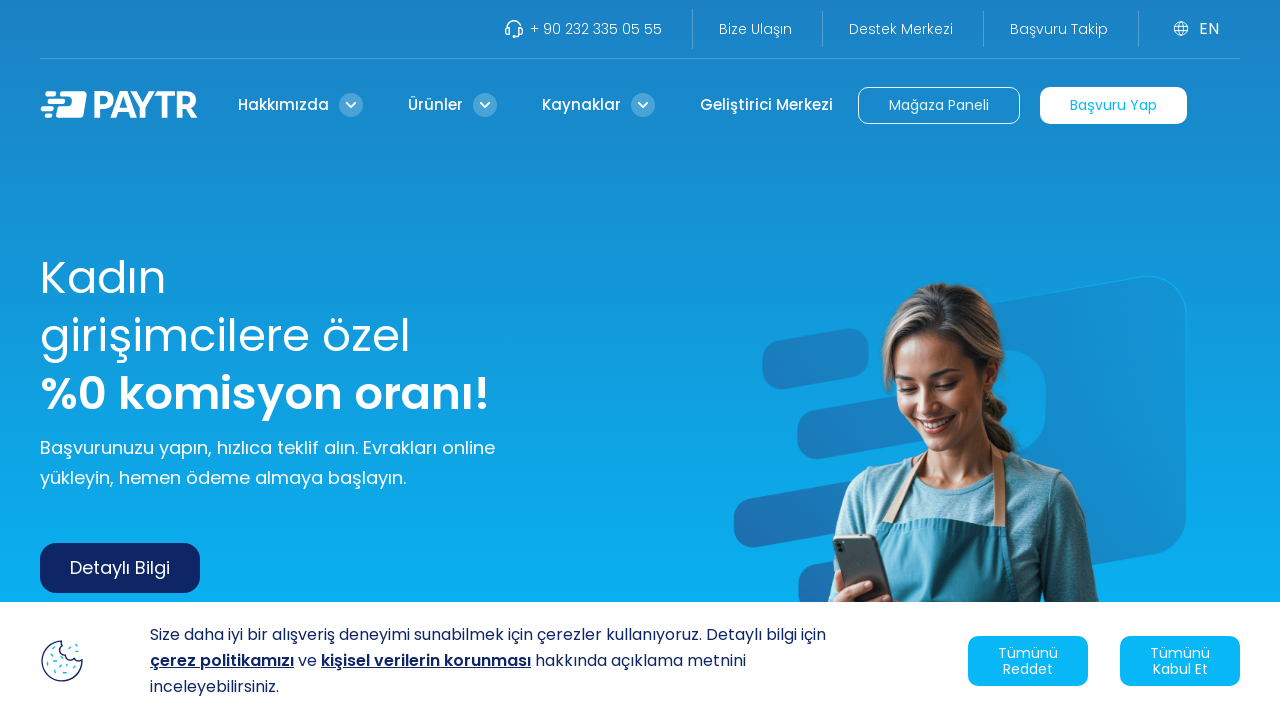

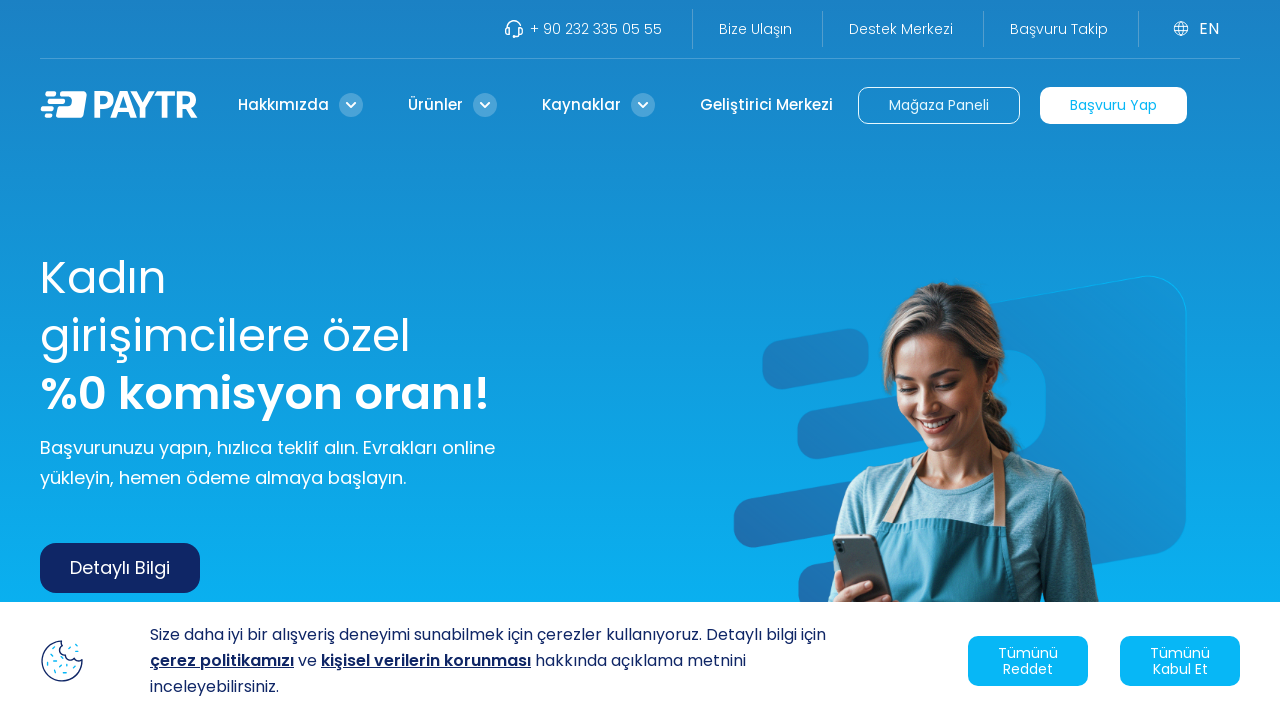